Tests marking all todo items as completed using the toggle-all checkbox

Starting URL: https://demo.playwright.dev/todomvc

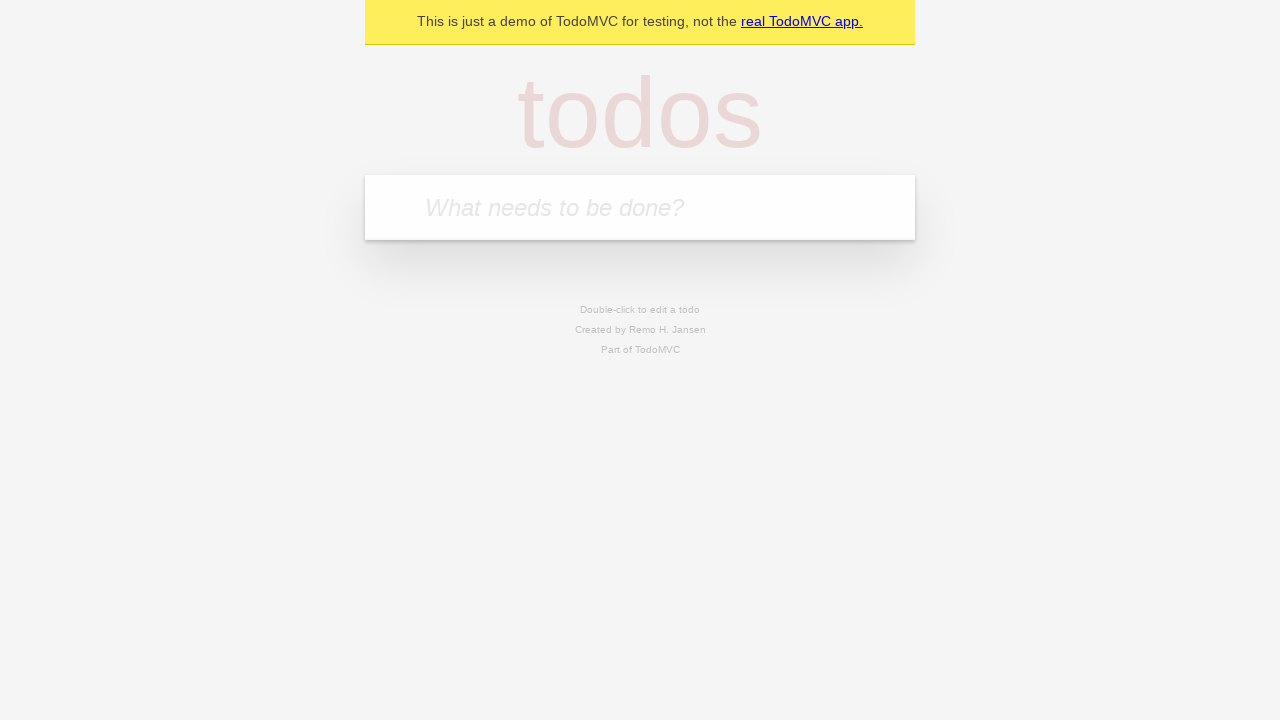

Filled new todo input with 'buy some cheese' on .new-todo
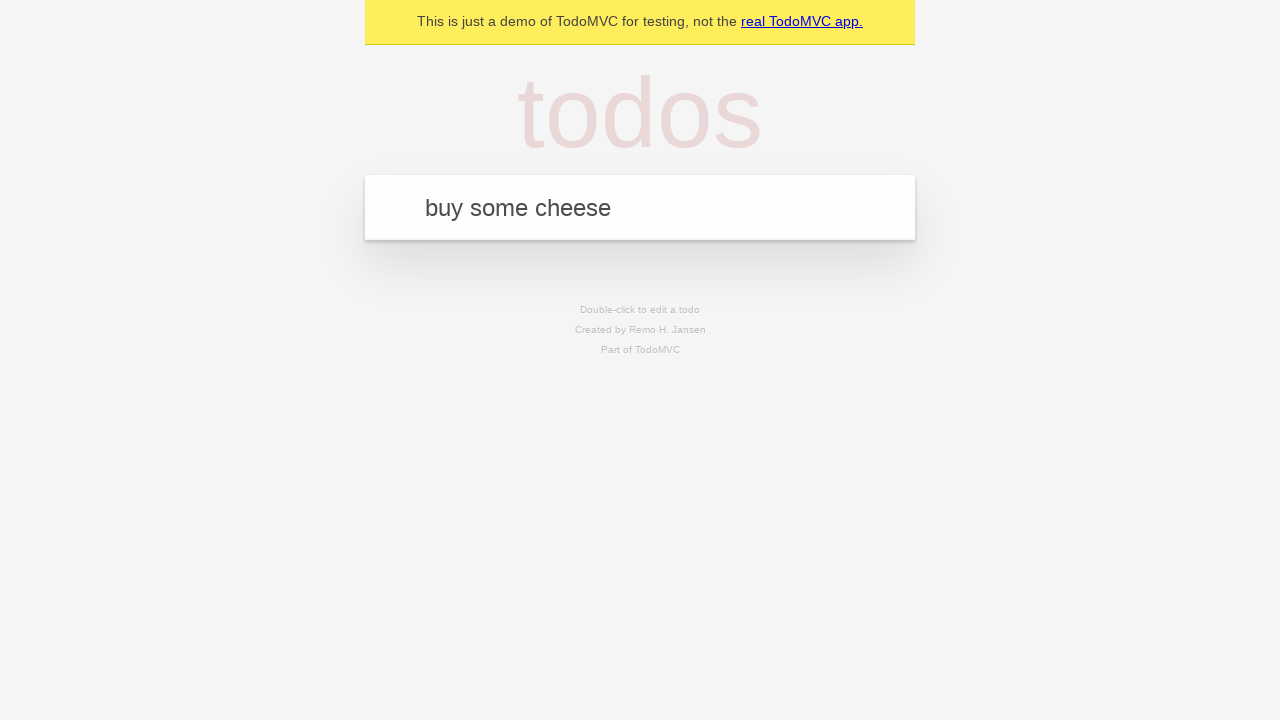

Pressed Enter to create first todo item on .new-todo
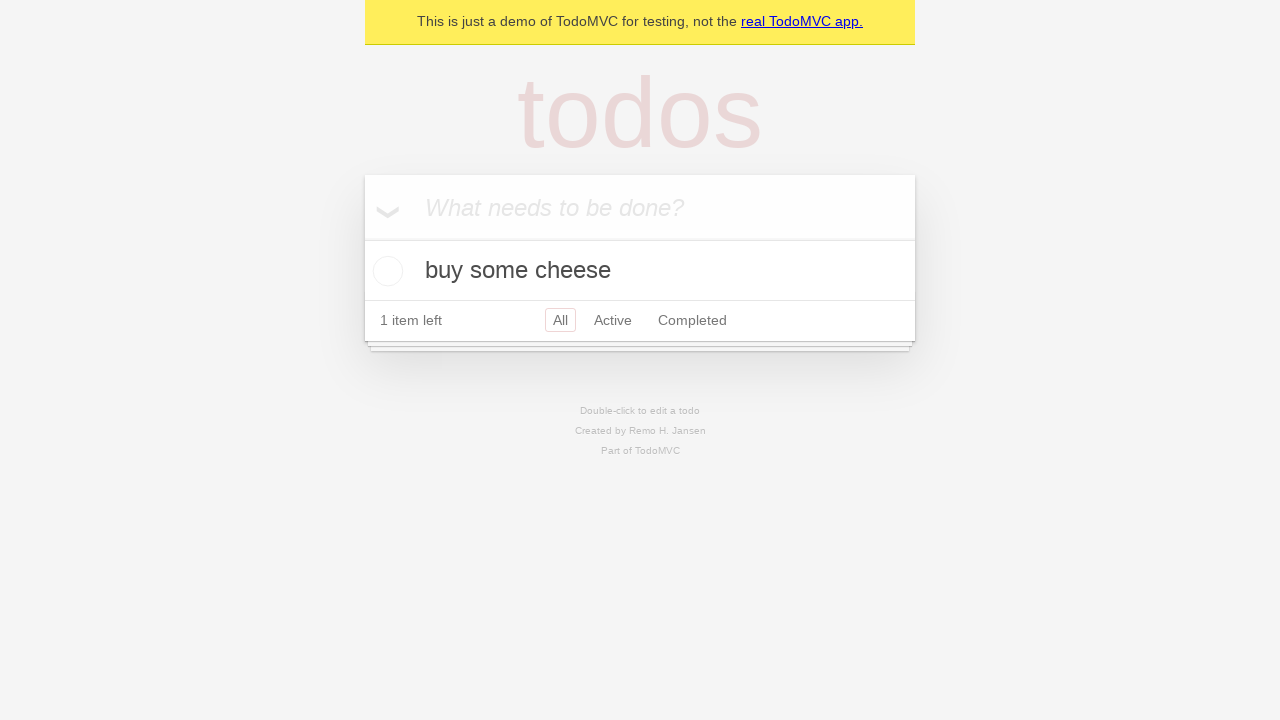

Filled new todo input with 'feed the cat' on .new-todo
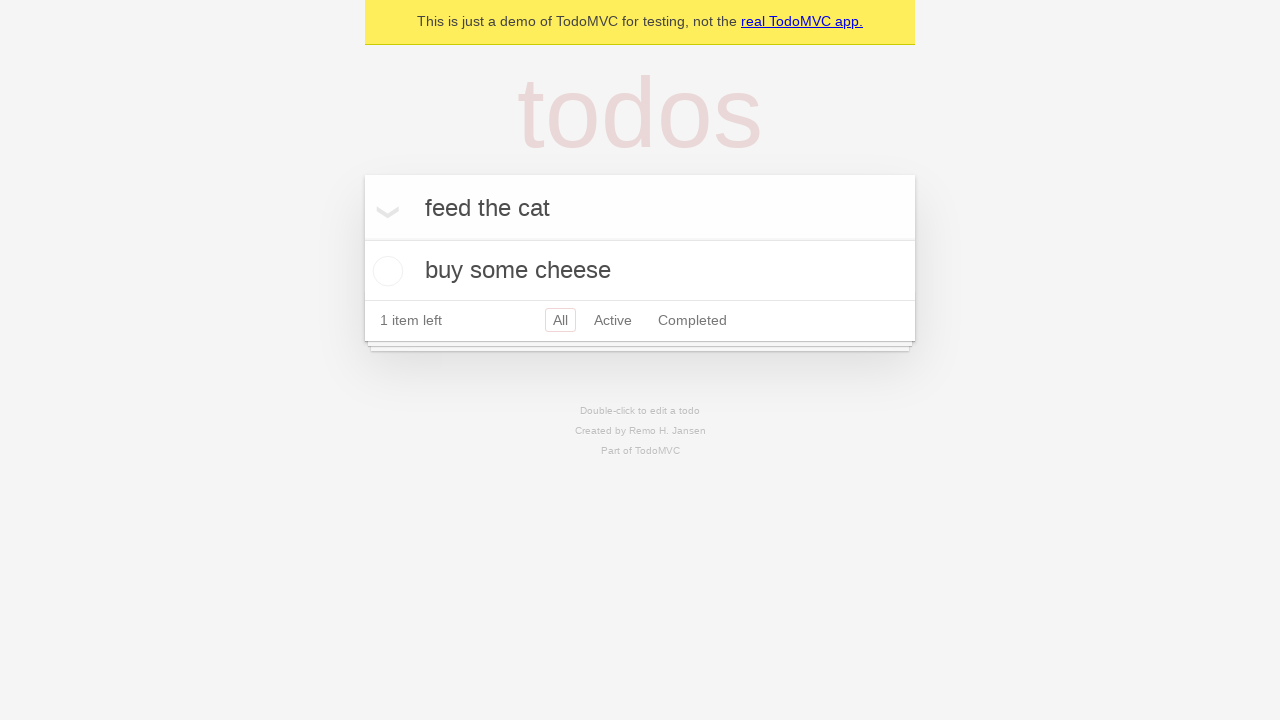

Pressed Enter to create second todo item on .new-todo
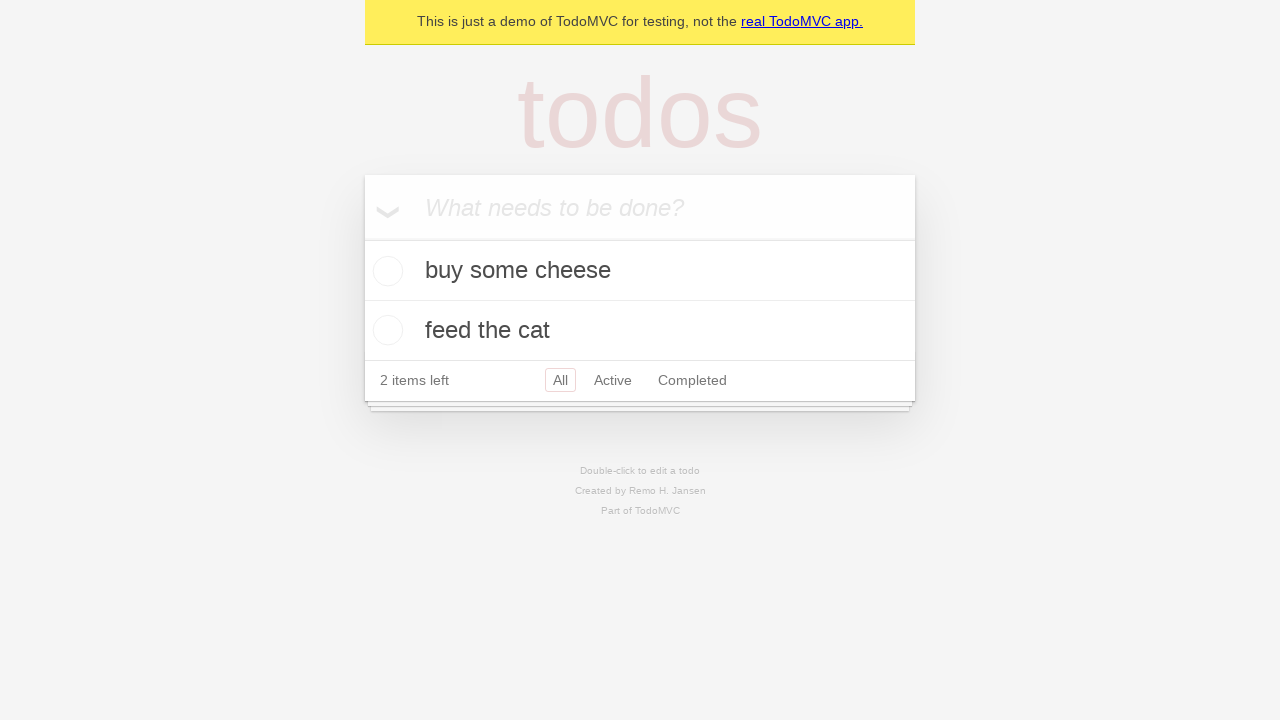

Filled new todo input with 'book a doctors appointment' on .new-todo
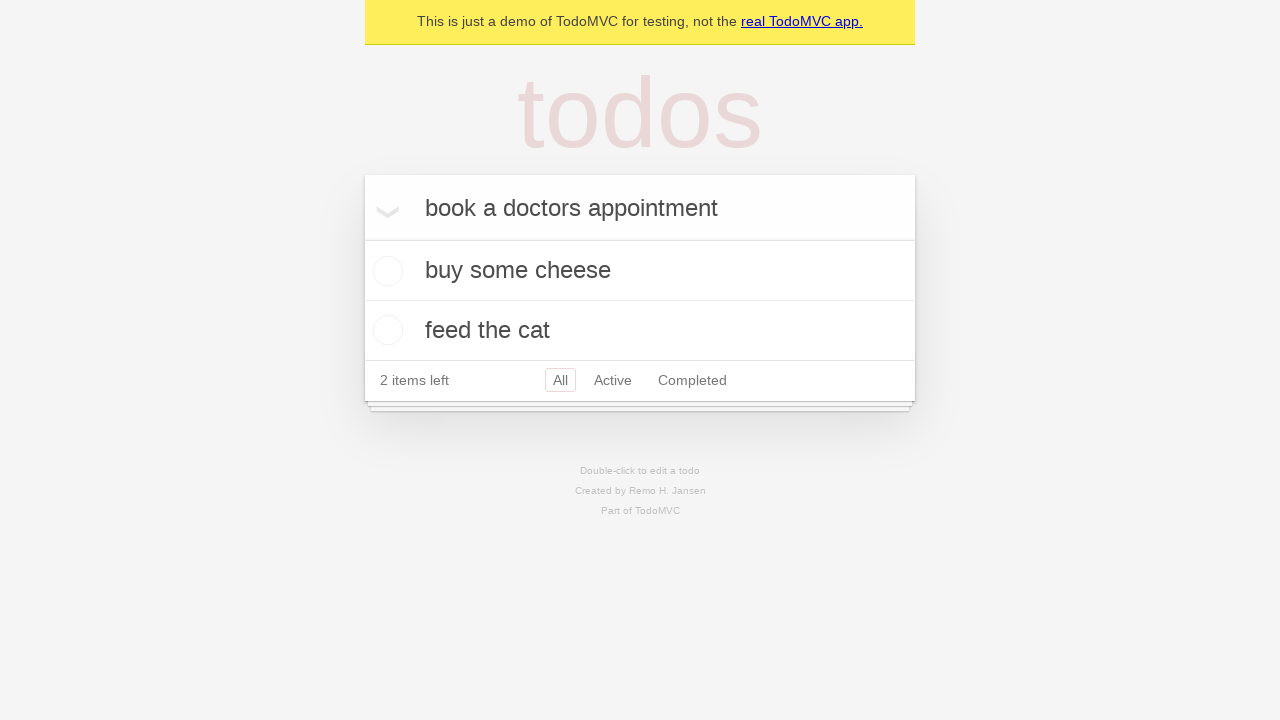

Pressed Enter to create third todo item on .new-todo
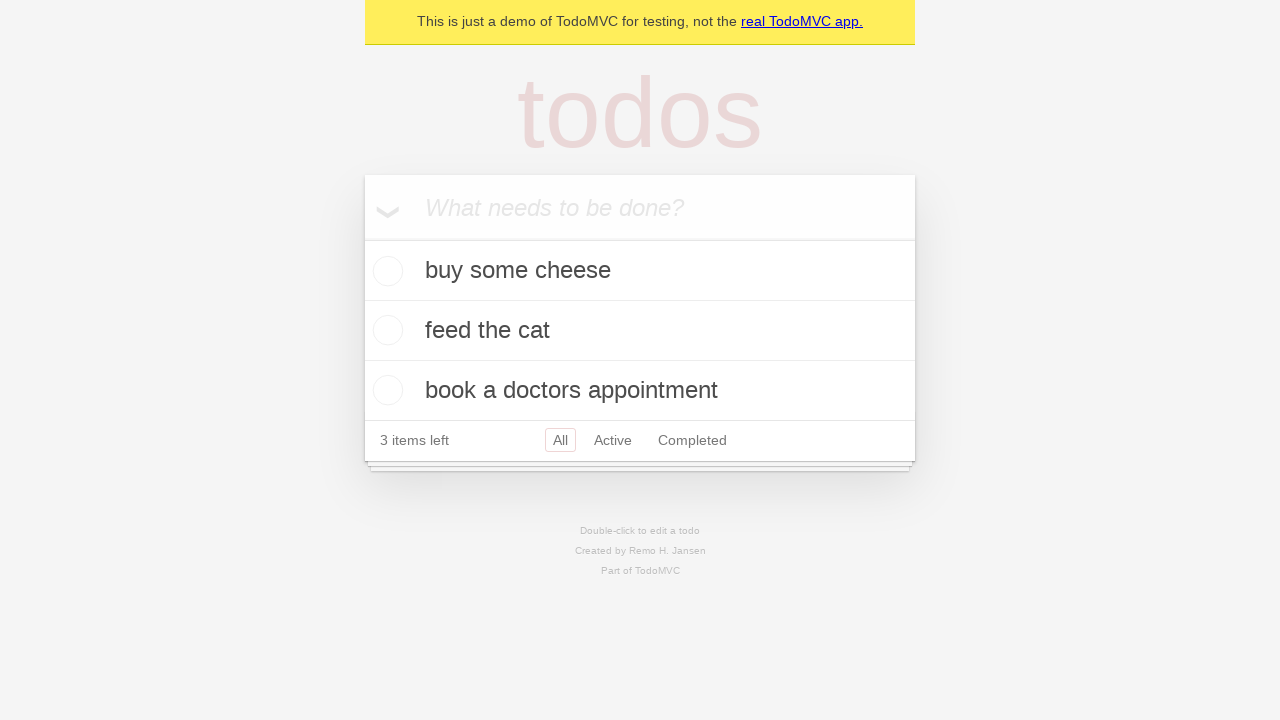

Waited for all three todo items to be created
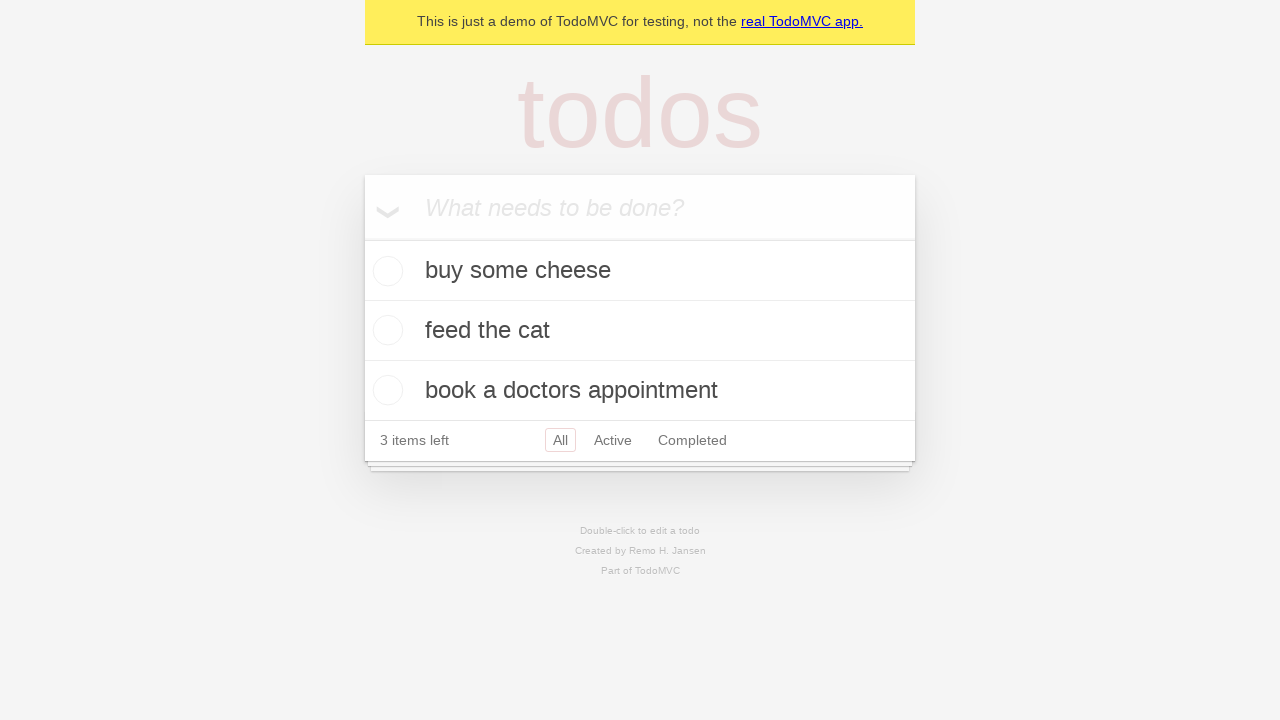

Clicked toggle-all checkbox to mark all items as completed at (362, 238) on .toggle-all
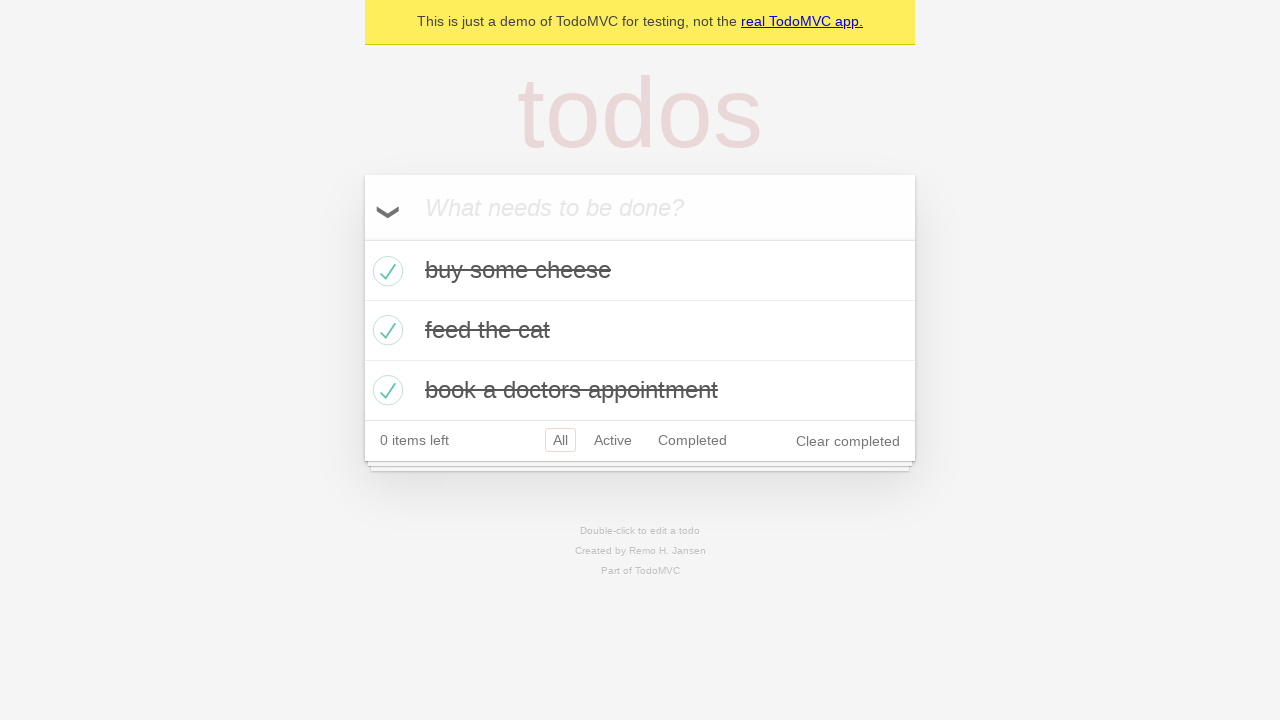

Waited for todo items to show completed state
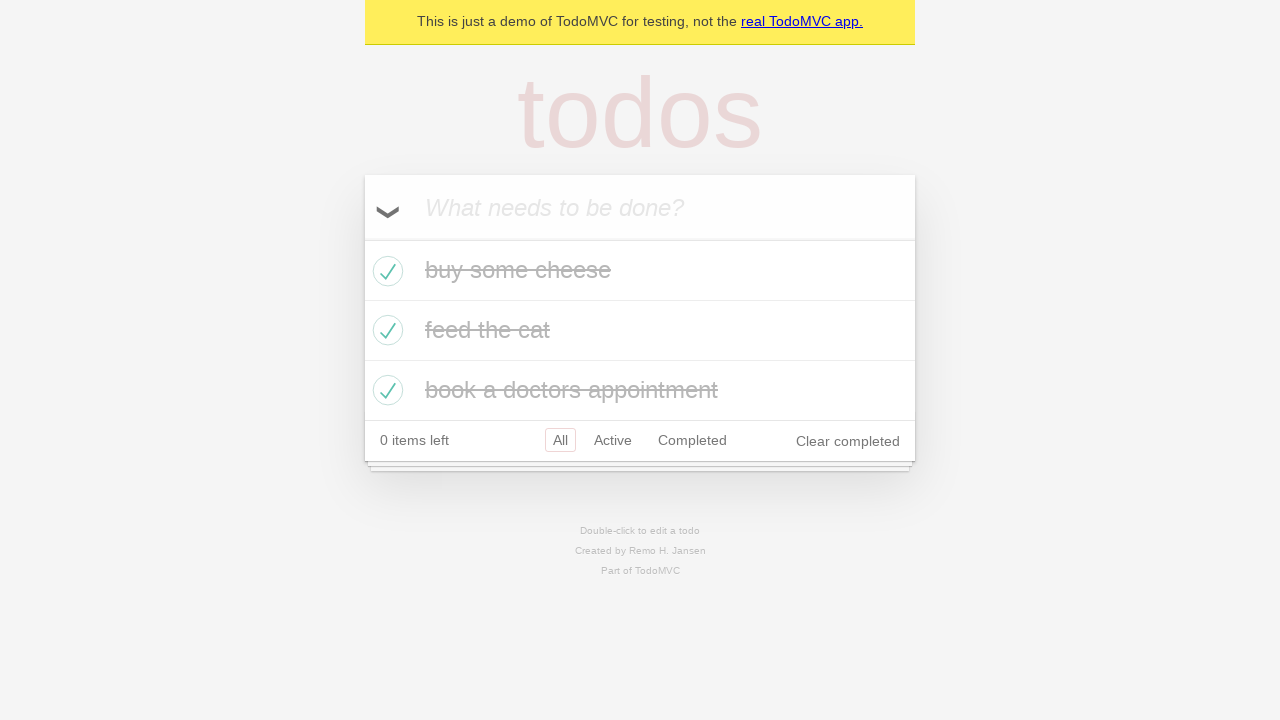

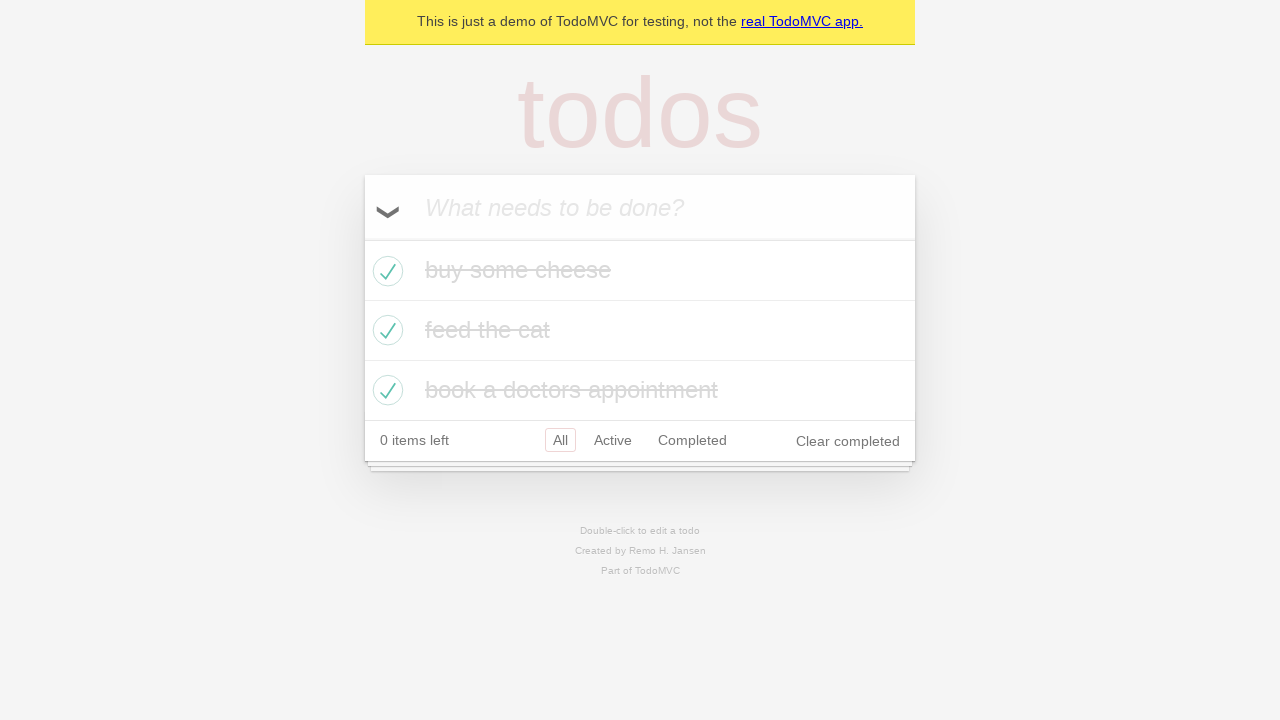